Tests the homepage of SDET Unicorns practice site by verifying that the URL contains 'sdetunicorns' and the page title contains 'SDET Unicorns'.

Starting URL: https://practice-react.sdetunicorns.com/

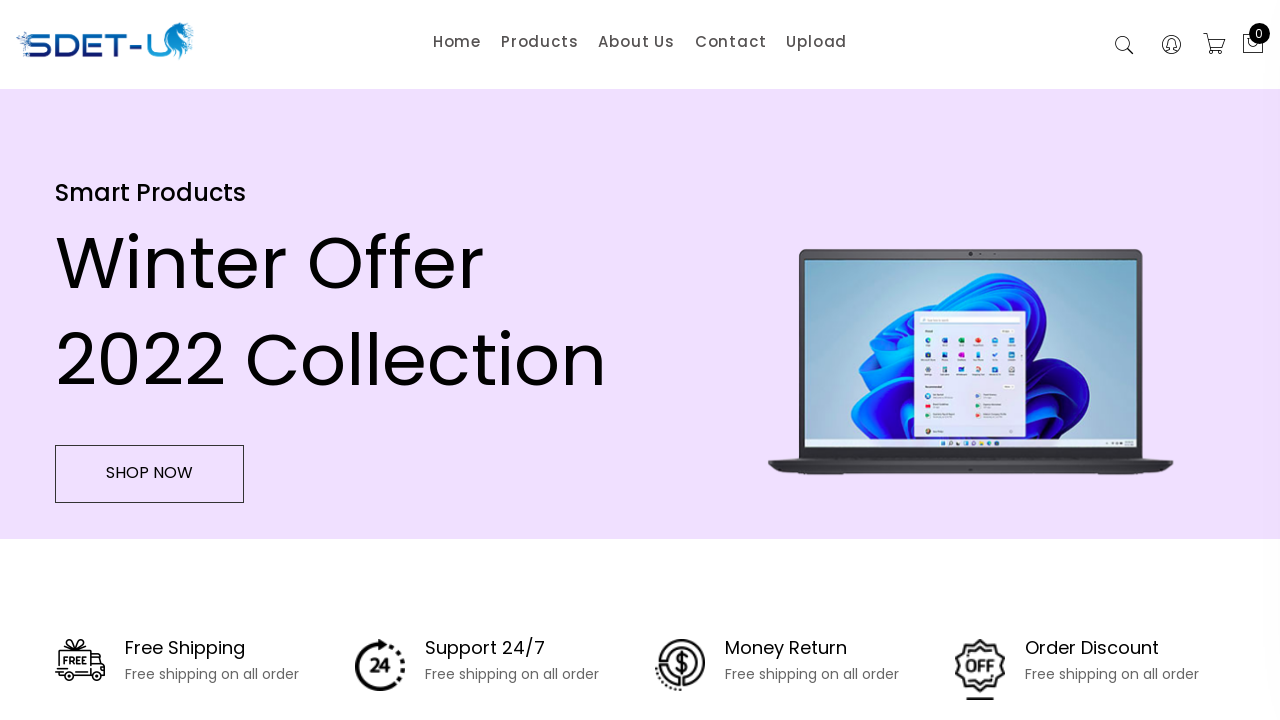

Verified URL contains 'sdetunicorns'
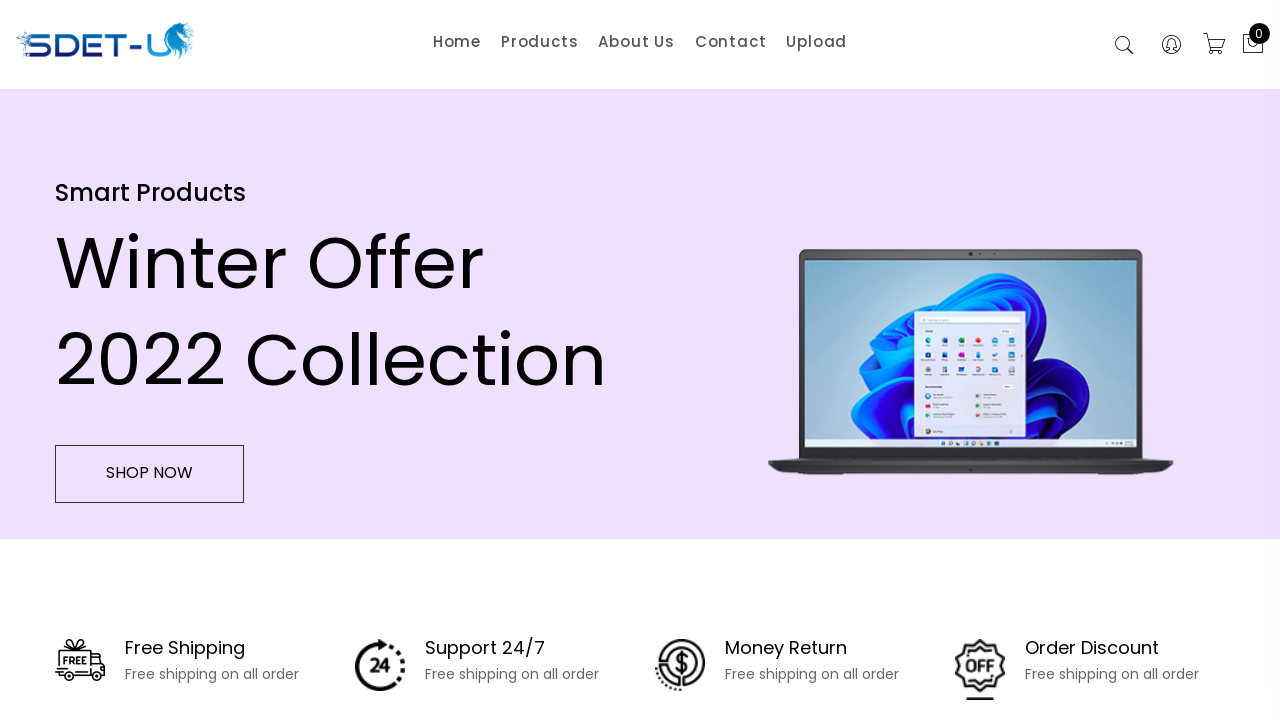

Verified page title contains 'SDET Unicorns'
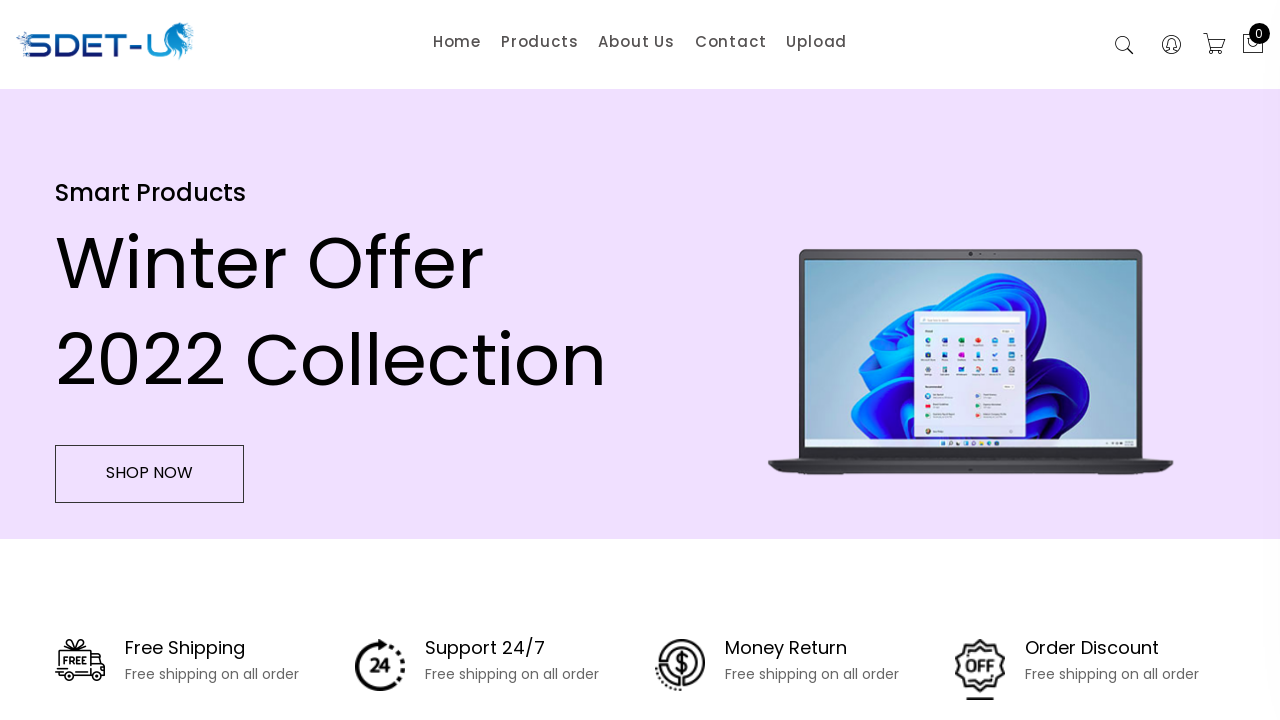

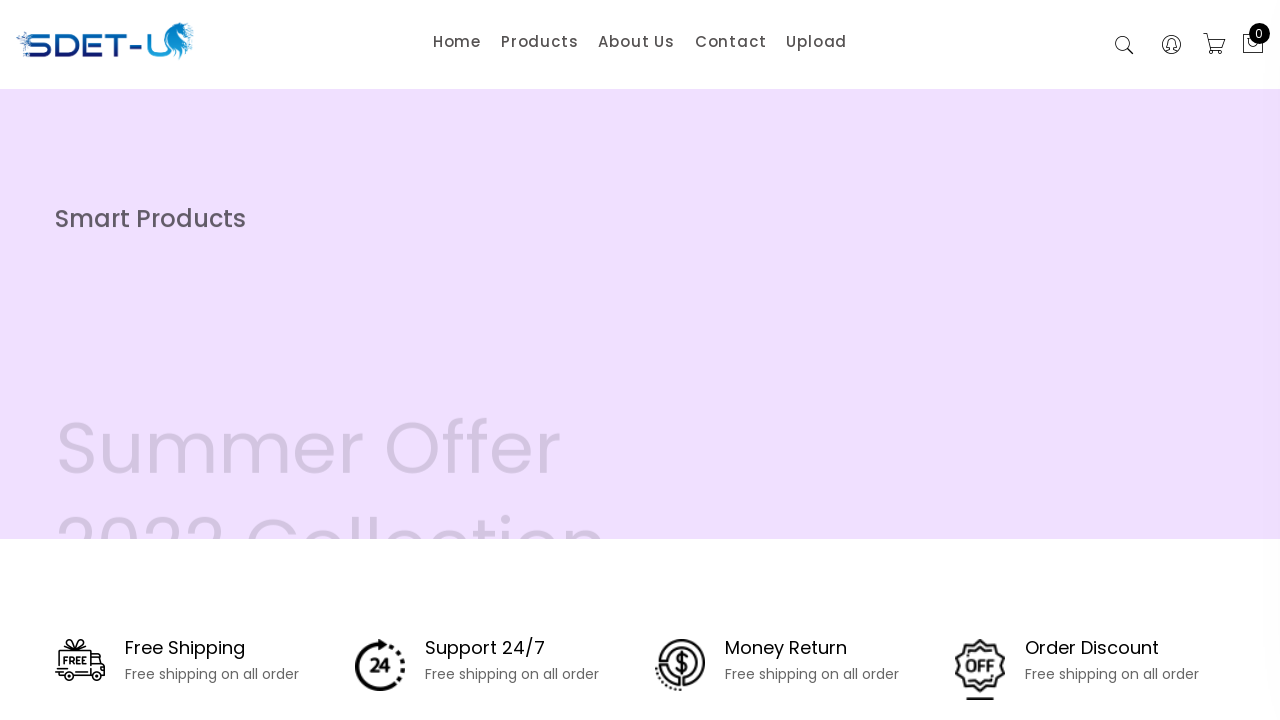